Tests JavaScript alert handling by triggering alerts and confirmation dialogs, then accepting or dismissing them

Starting URL: https://rahulshettyacademy.com/AutomationPractice/

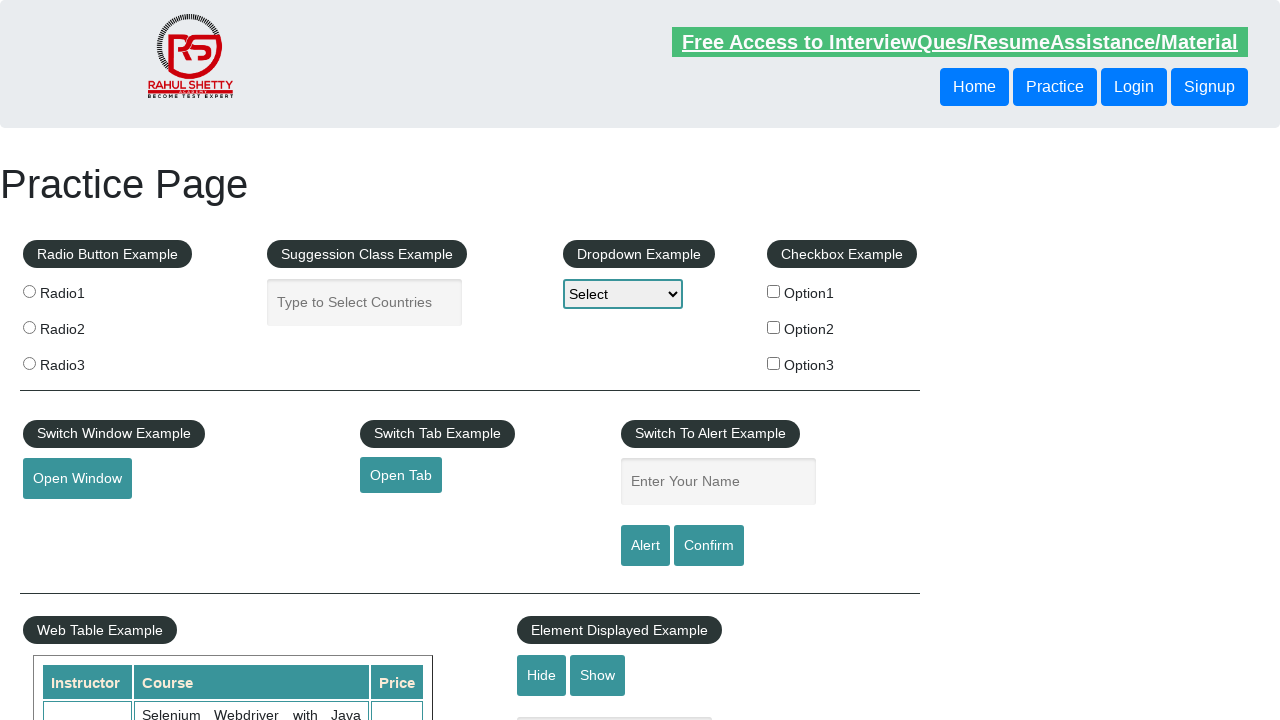

Filled name field with 'Rich' on #name
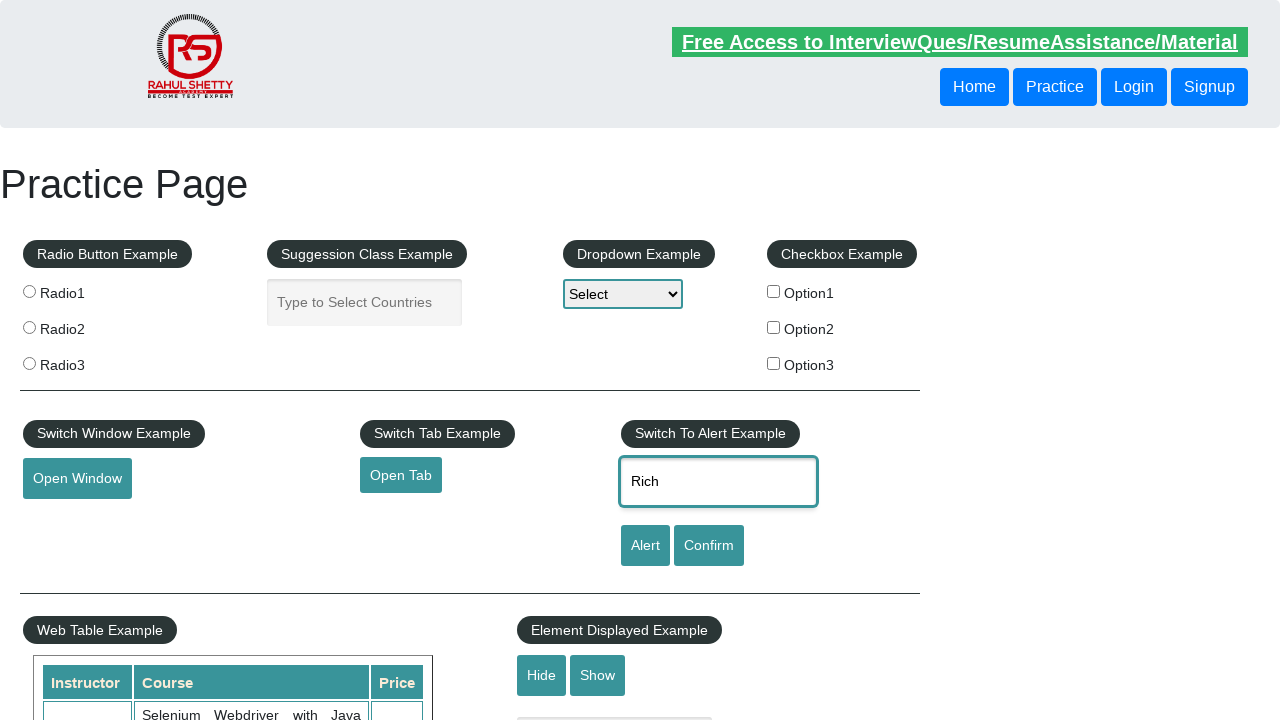

Set up dialog handler to accept alerts
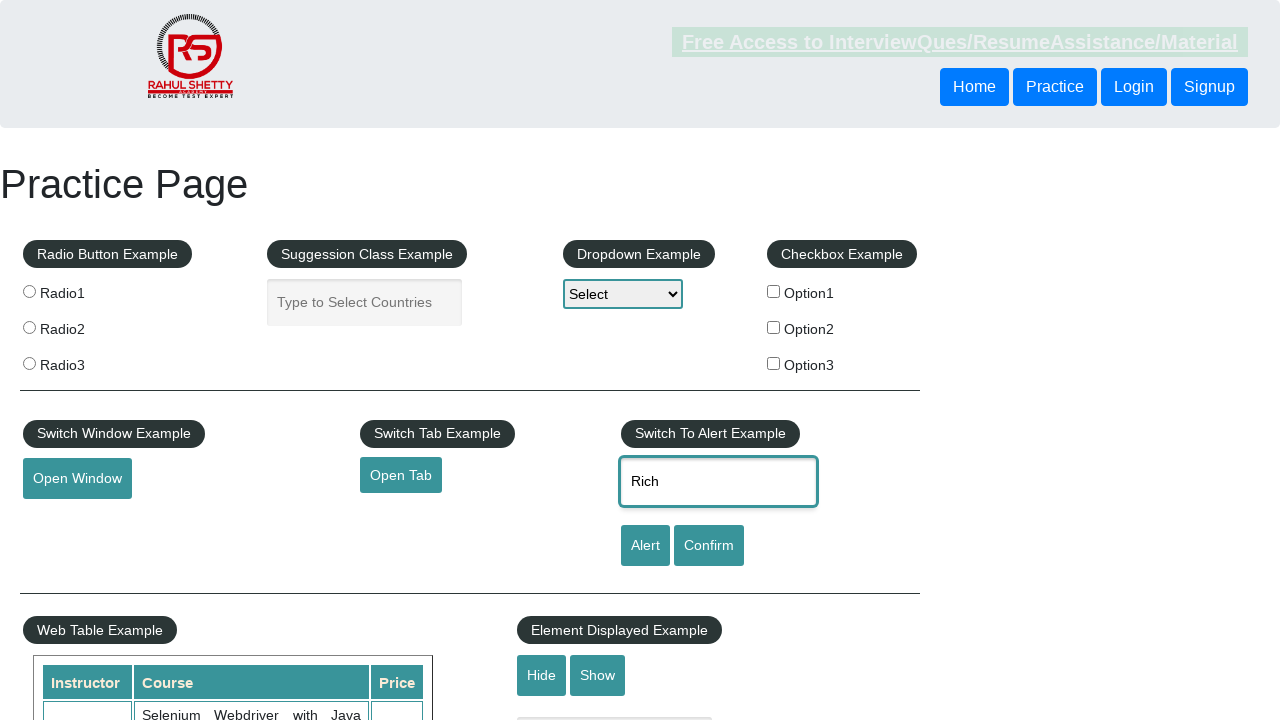

Clicked alert button and accepted the JavaScript alert at (645, 546) on input[id='alertbtn']
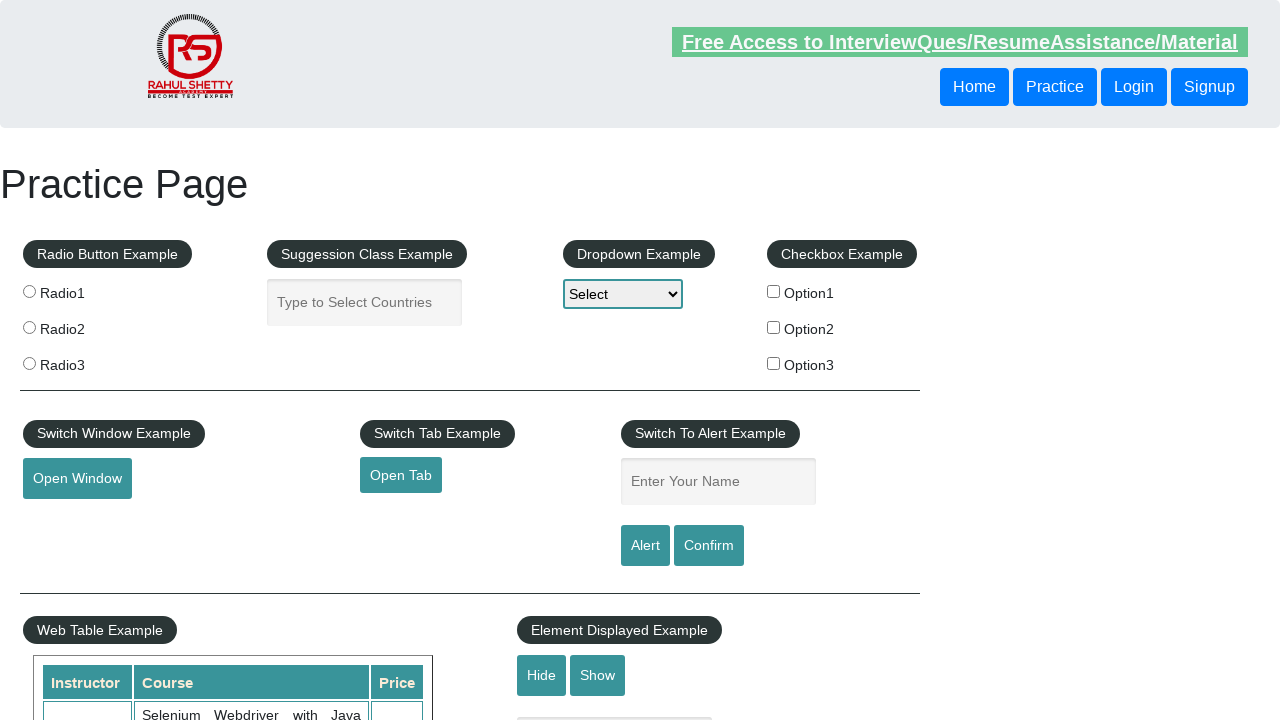

Set up dialog handler to dismiss confirmation dialogs
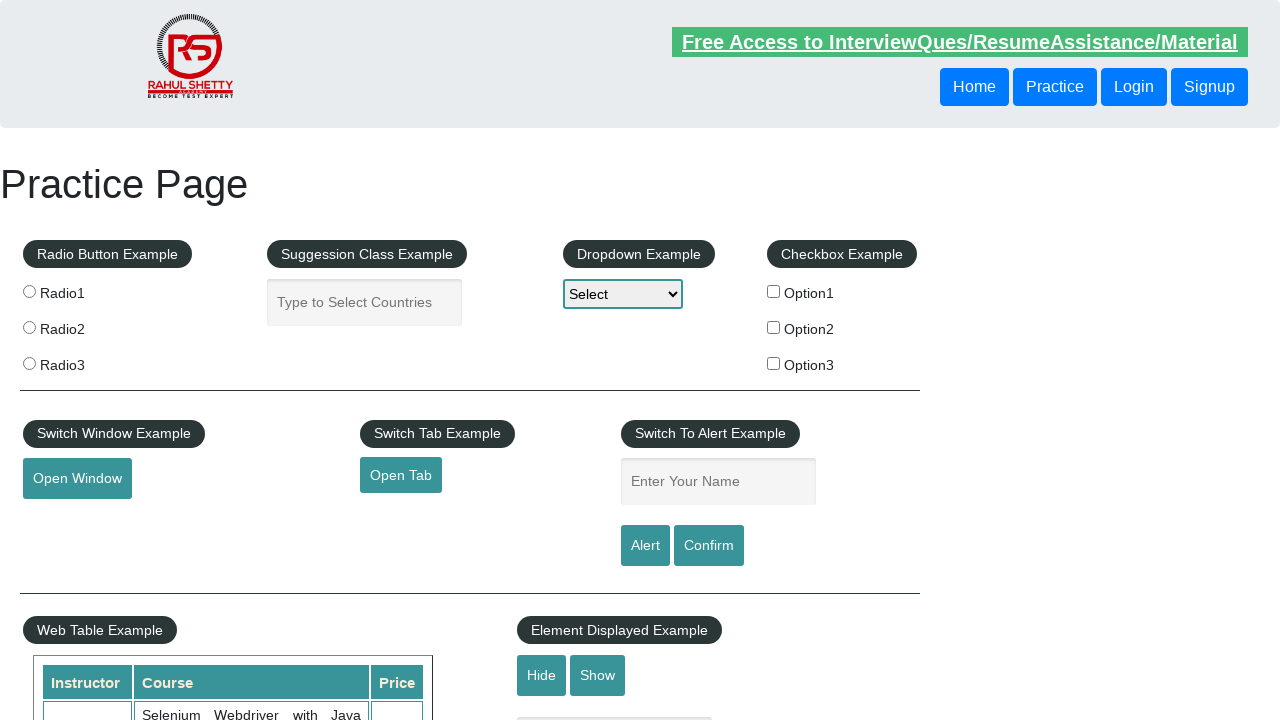

Clicked confirm button and dismissed the confirmation dialog at (709, 546) on xpath=//input[@id='confirmbtn']
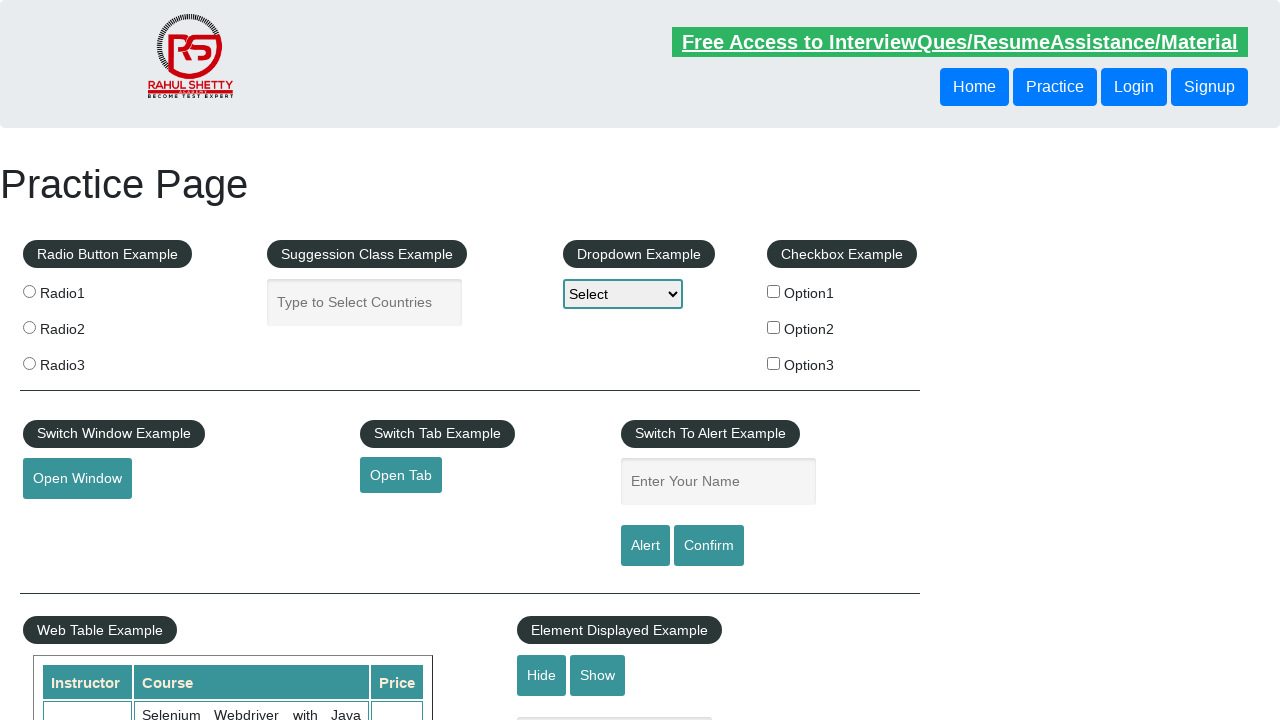

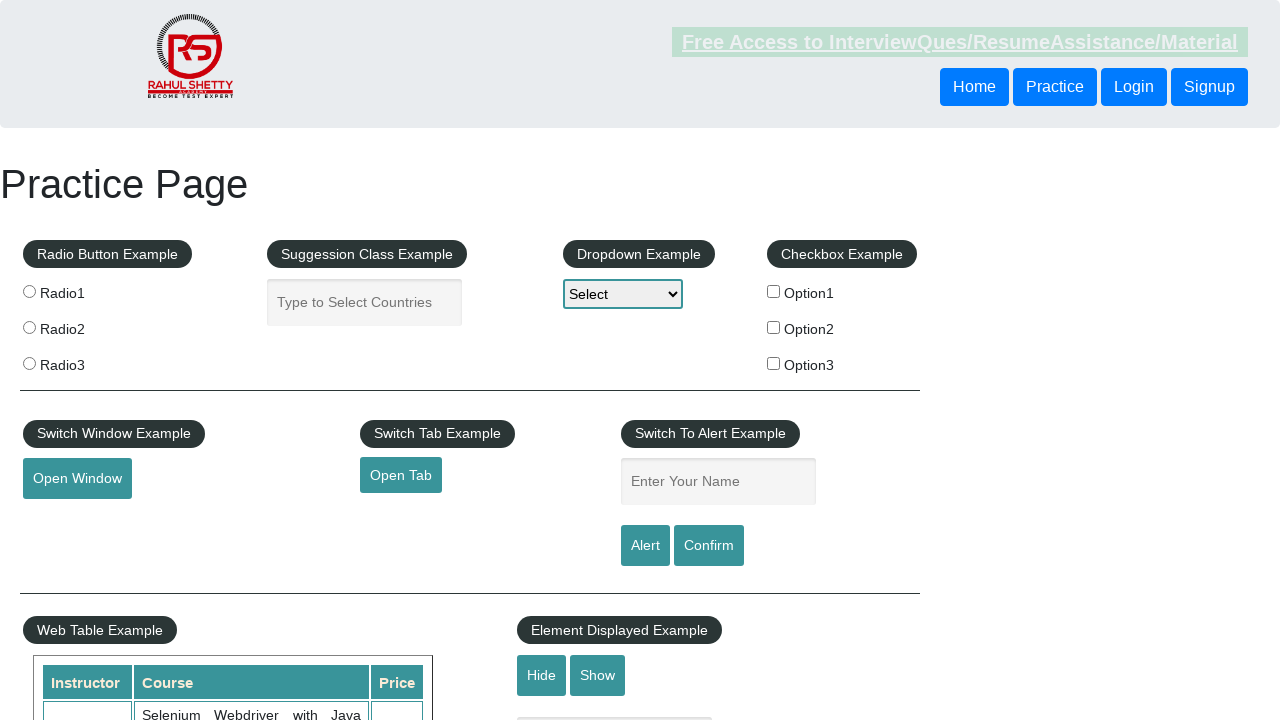